Tests a registration form by filling in required fields (first name, last name, email) and optional fields (address), then submitting the form and verifying successful registration.

Starting URL: http://suninjuly.github.io/registration1.html

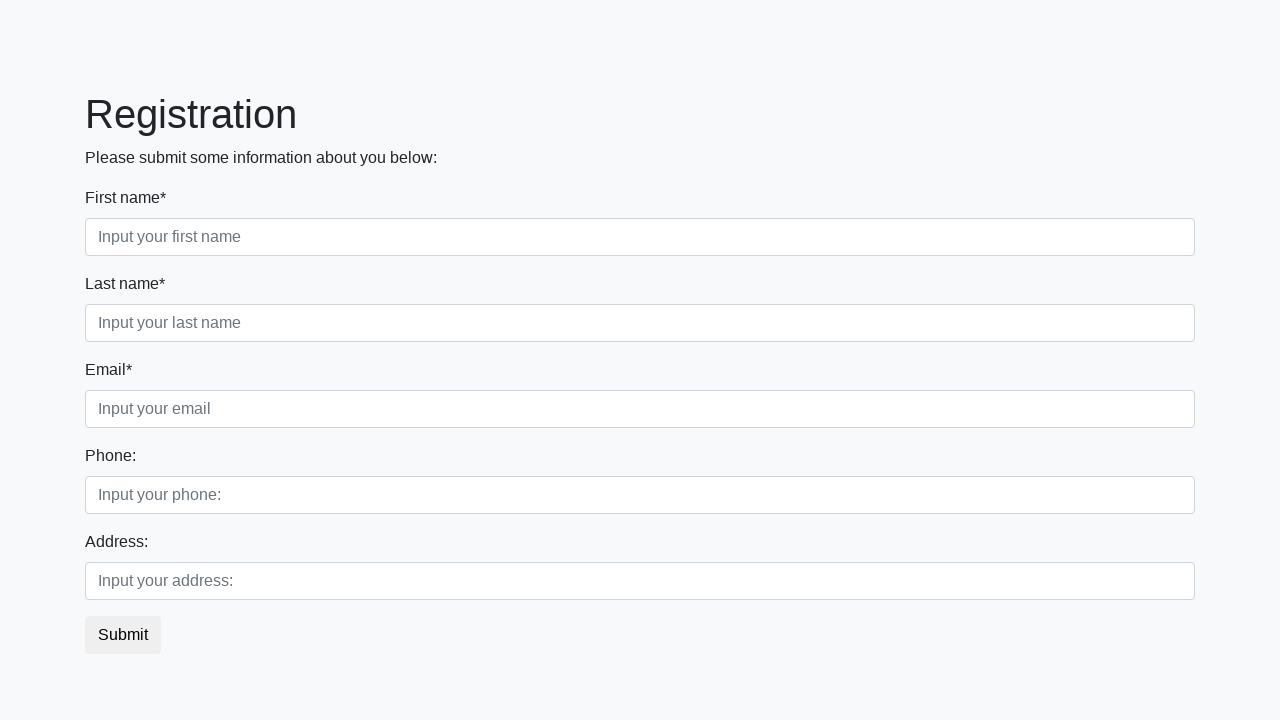

Filled first name field with 'Aleksandr' on .first
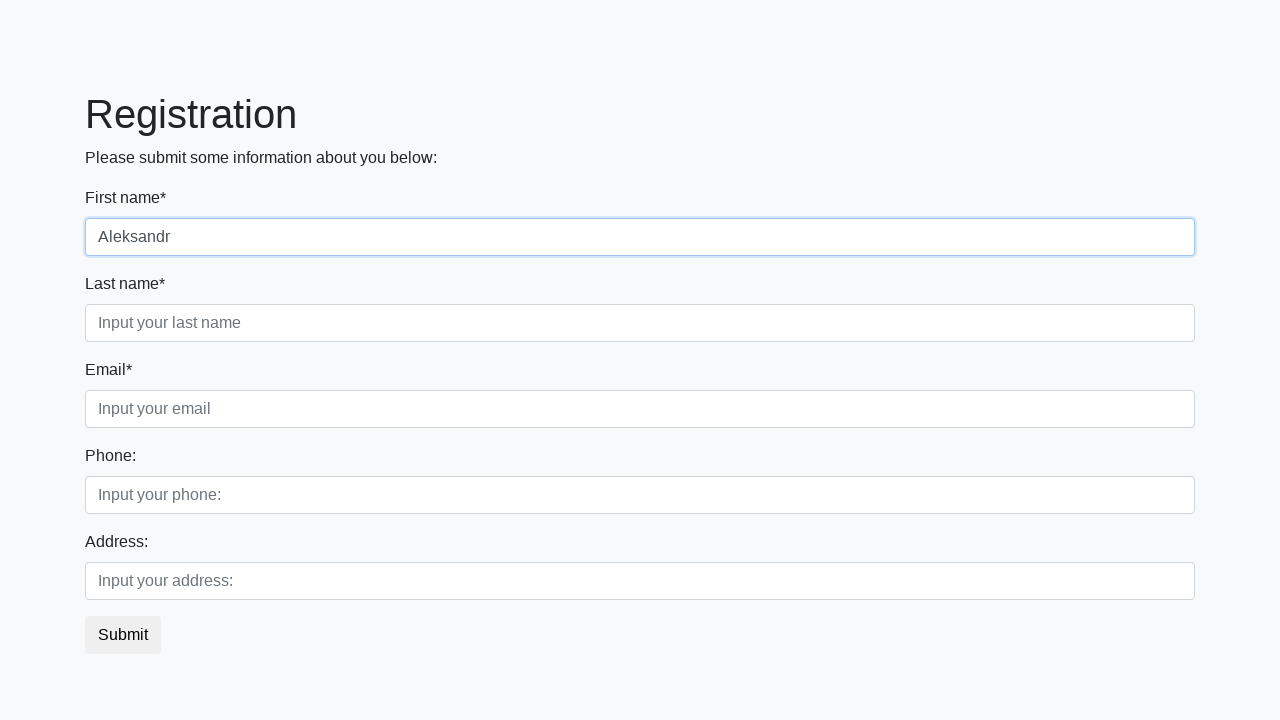

Filled last name field with 'Veselov' on .second
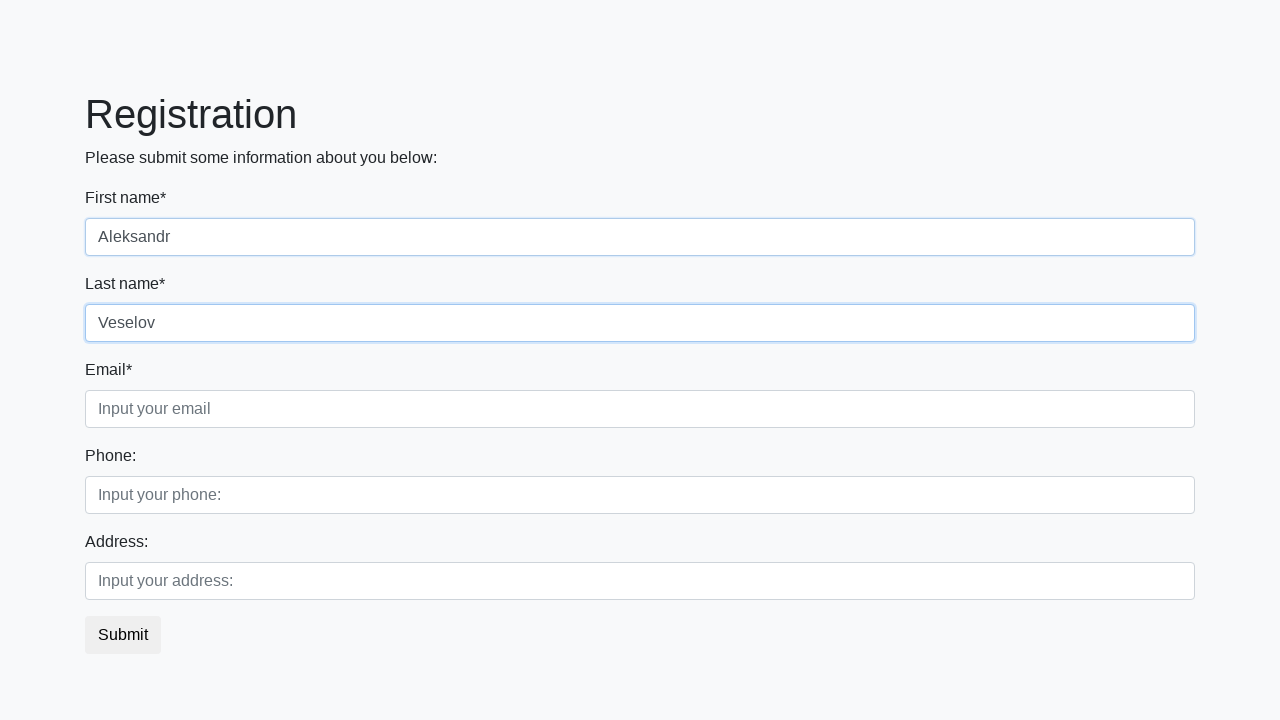

Filled email field with 'amanda@gmail.com' on .third
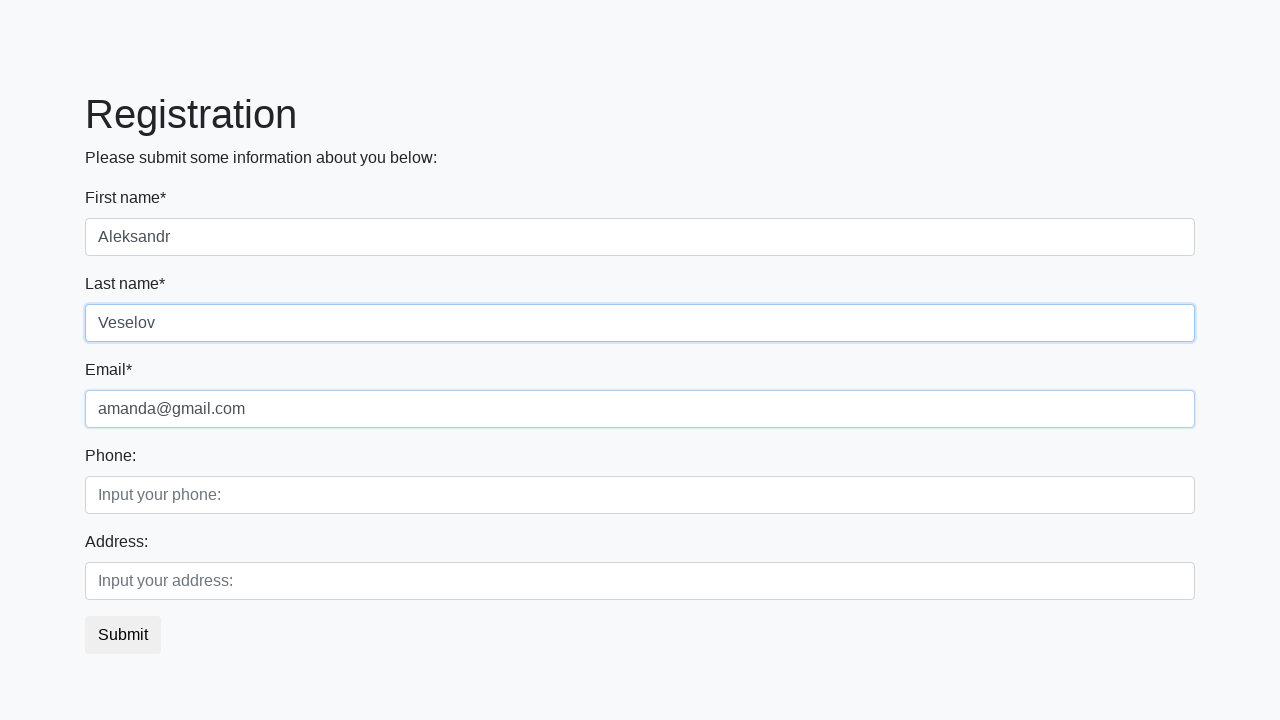

Filled address field with 'Bali Ubud' on input.second[placeholder="Input your address:"]
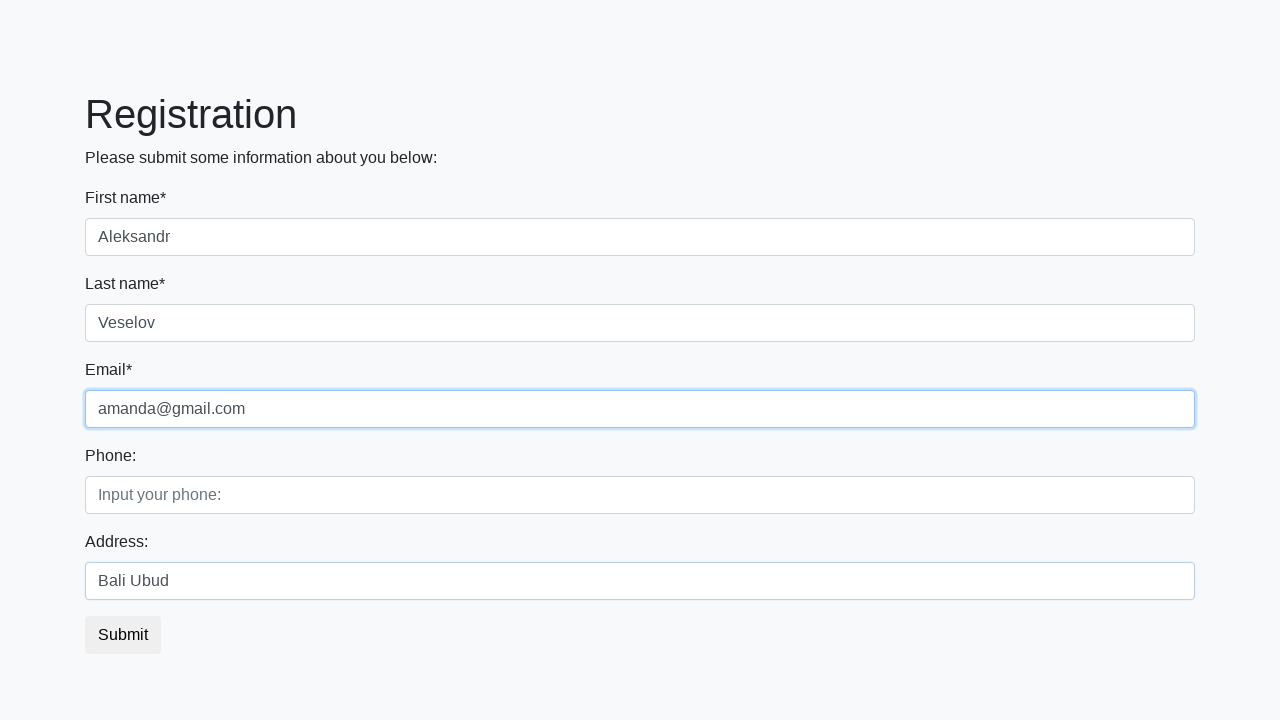

Clicked submit button to register at (123, 635) on button.btn
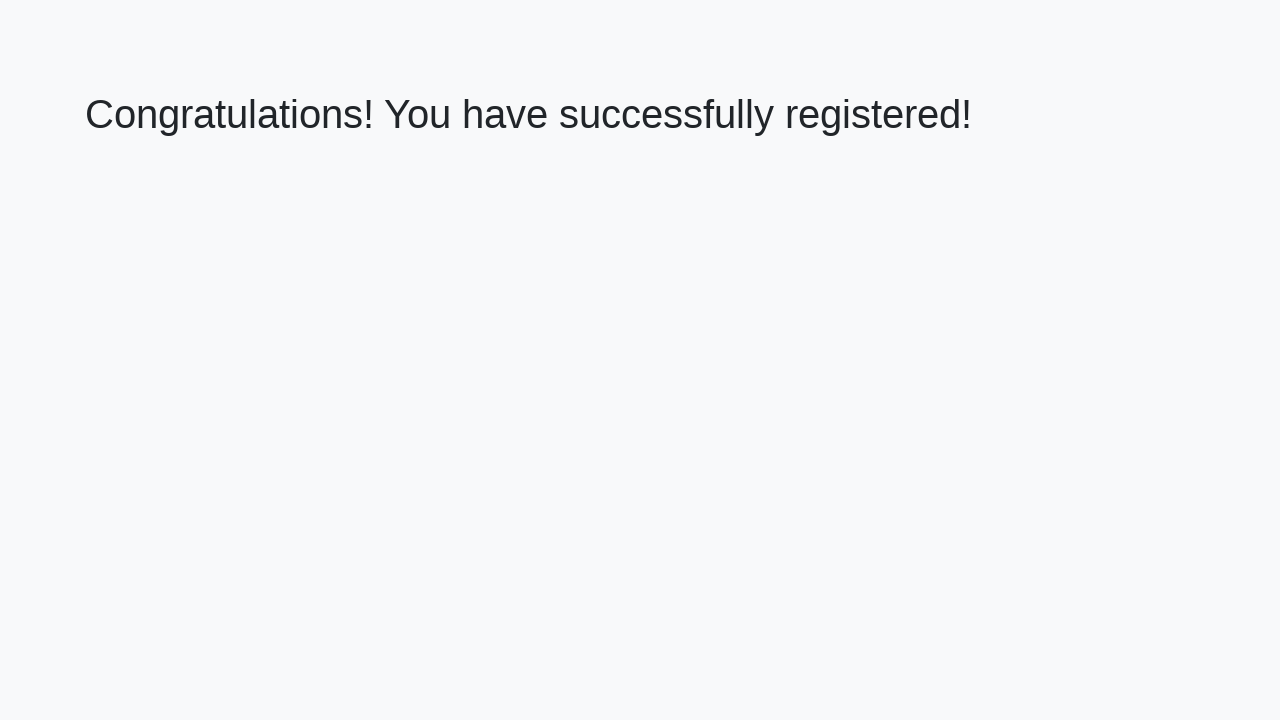

Success message heading loaded
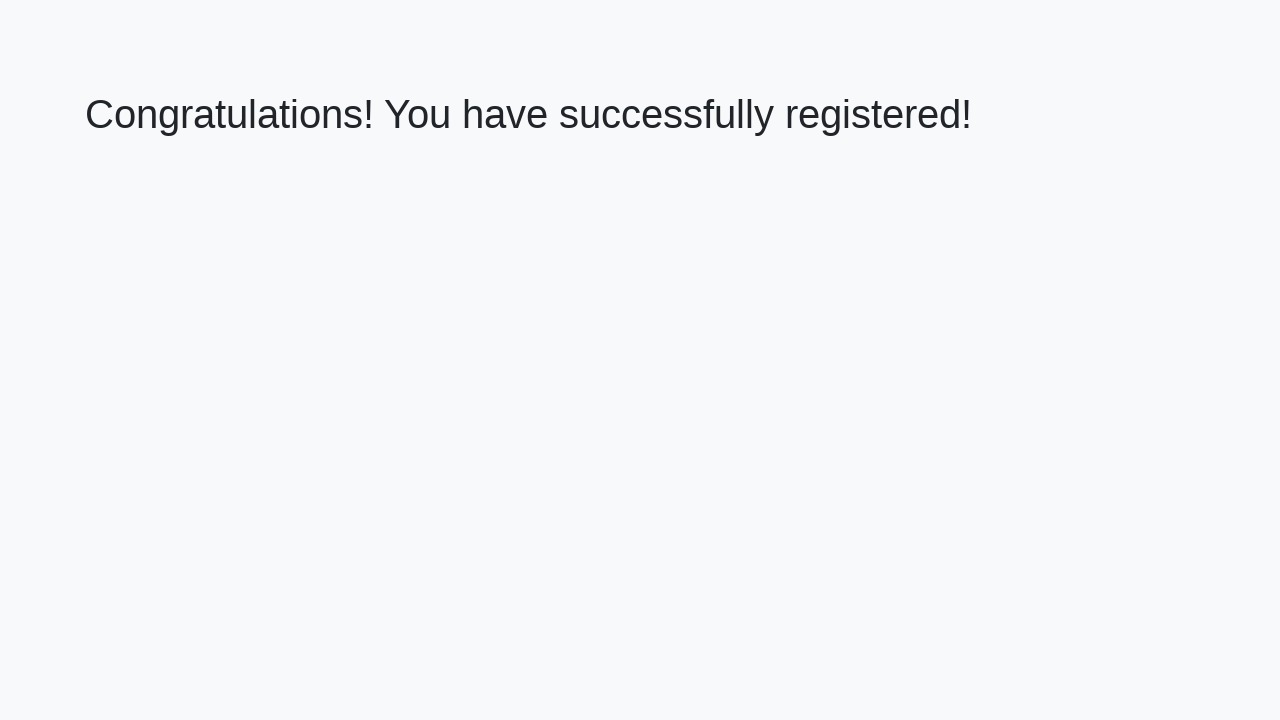

Retrieved success message text: 'Congratulations! You have successfully registered!'
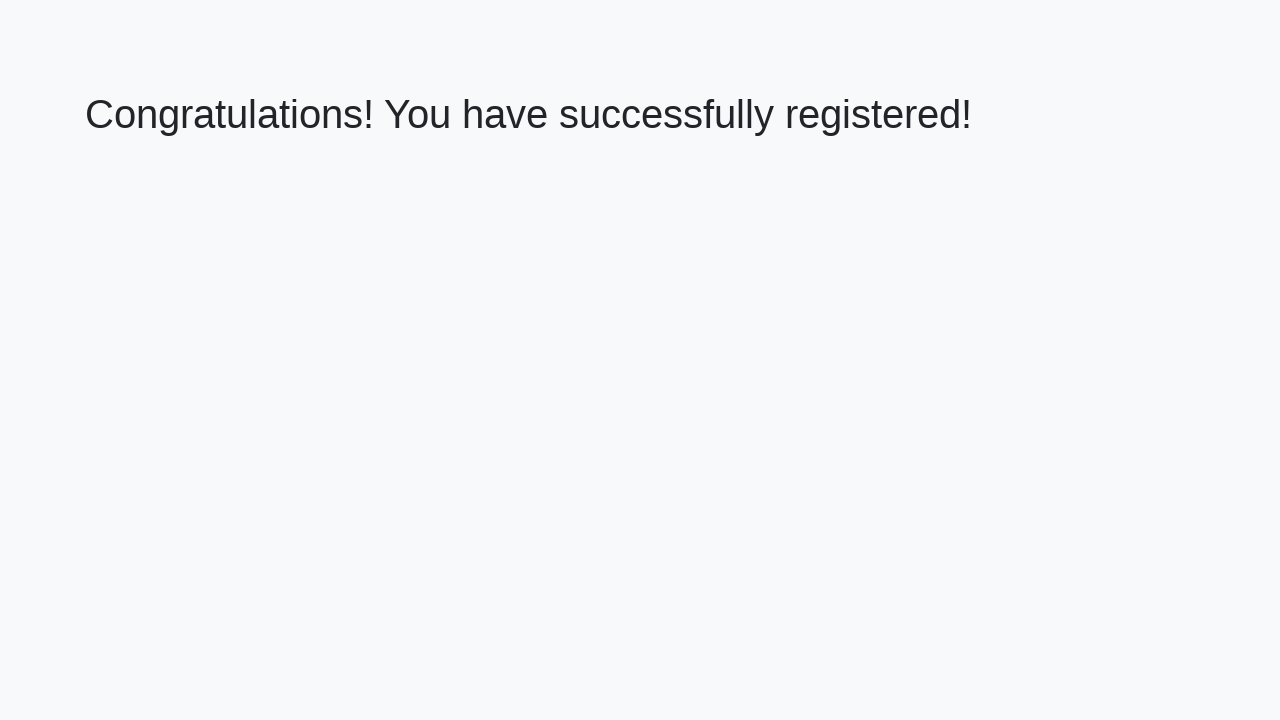

Verified successful registration message
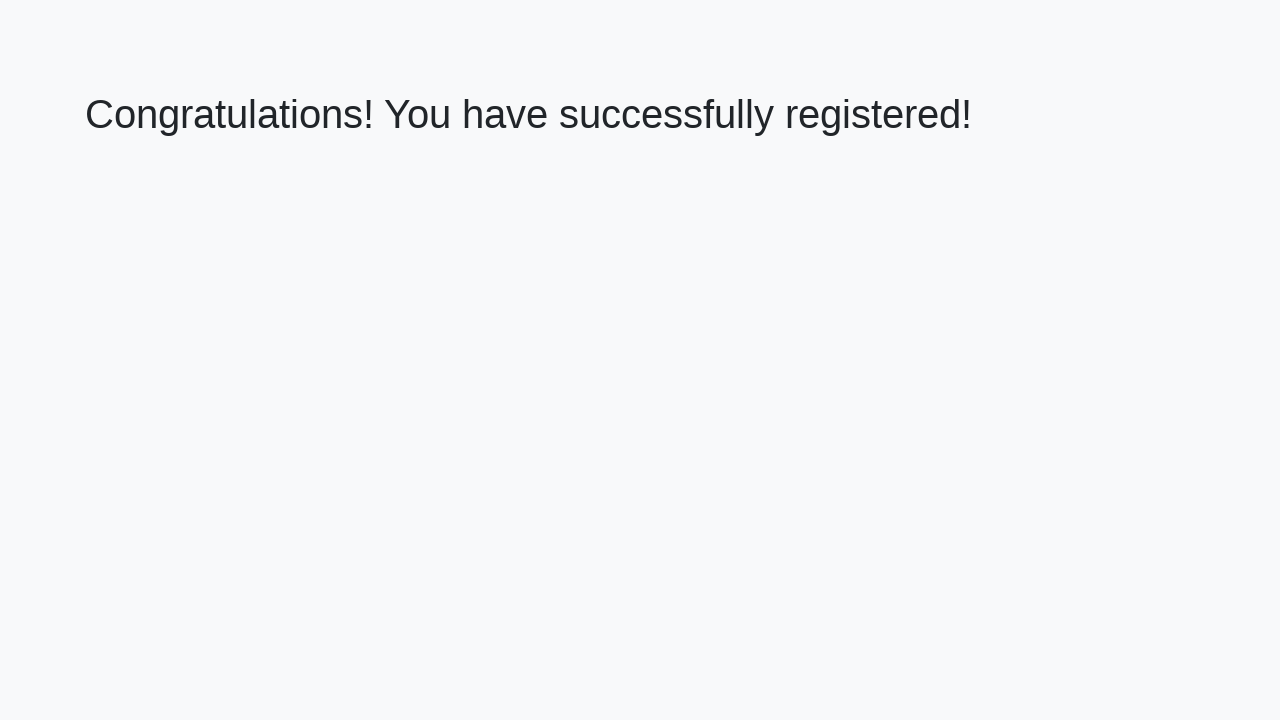

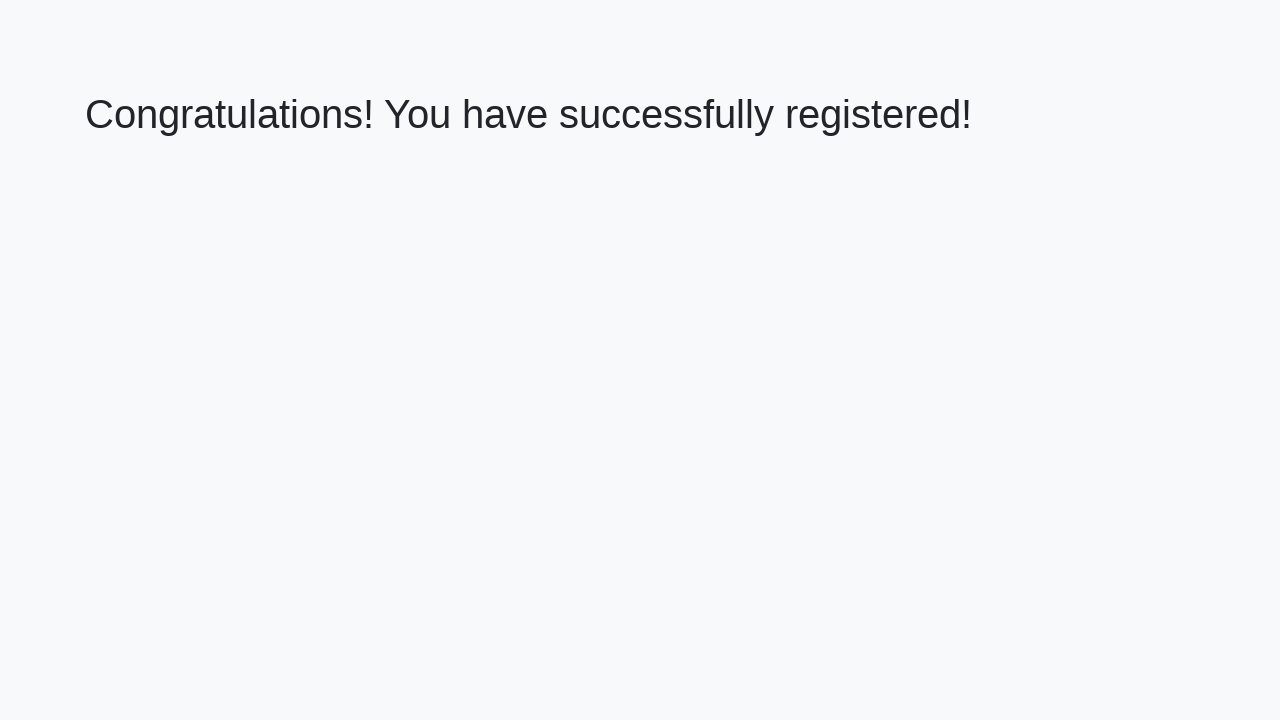